Tests radio button functionality by finding a group of radio buttons and selecting the one with value "Cheese"

Starting URL: http://www.echoecho.com/htmlforms10.htm

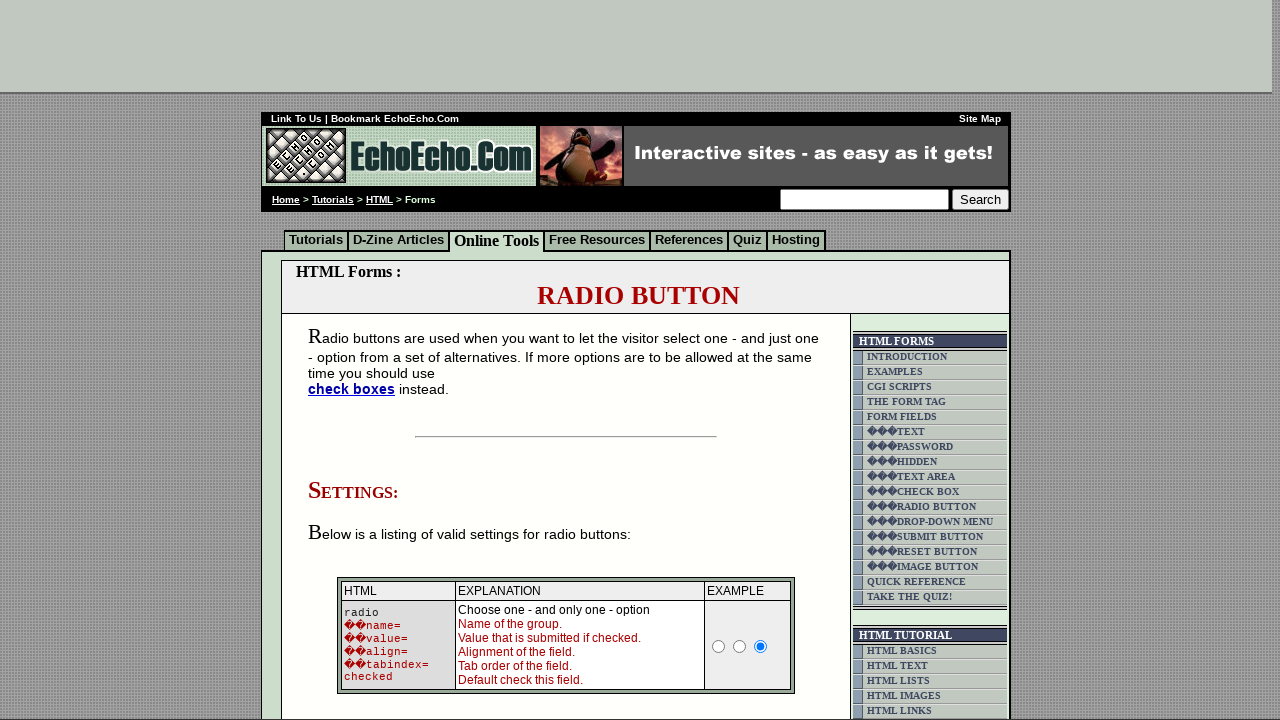

Waited for radio button group 'group1' to be available
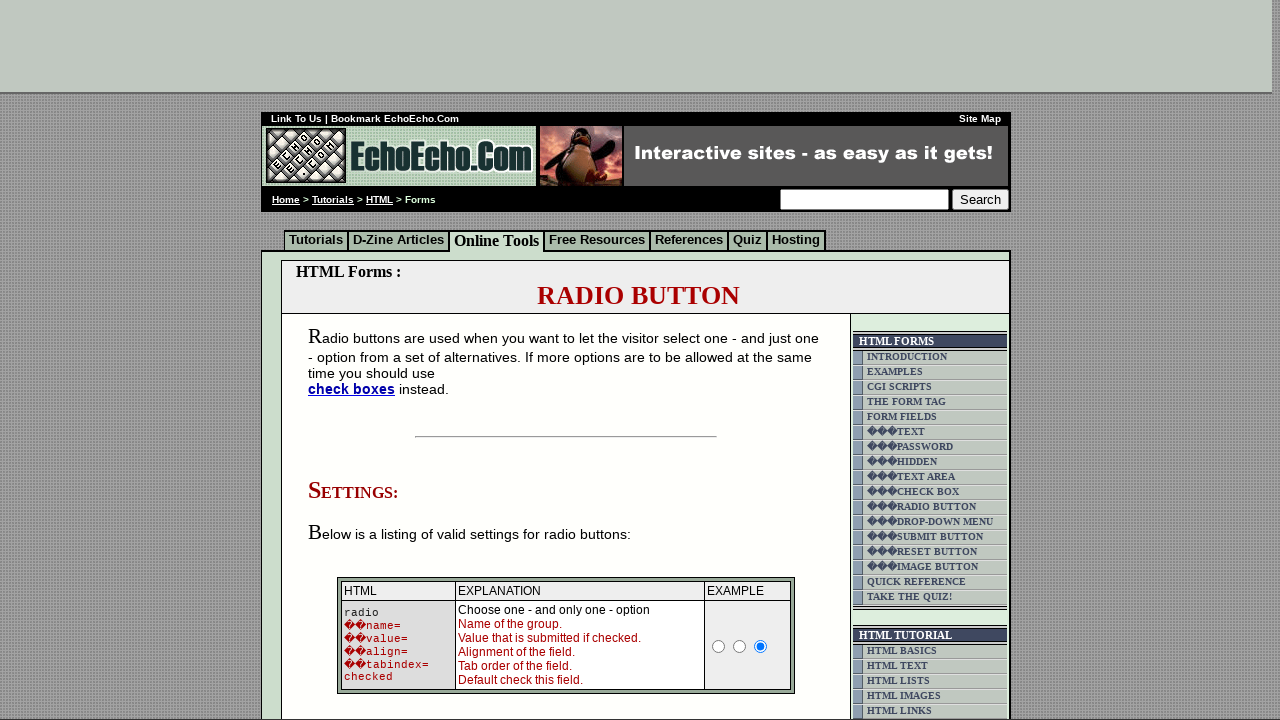

Located all radio buttons in group 'group1'
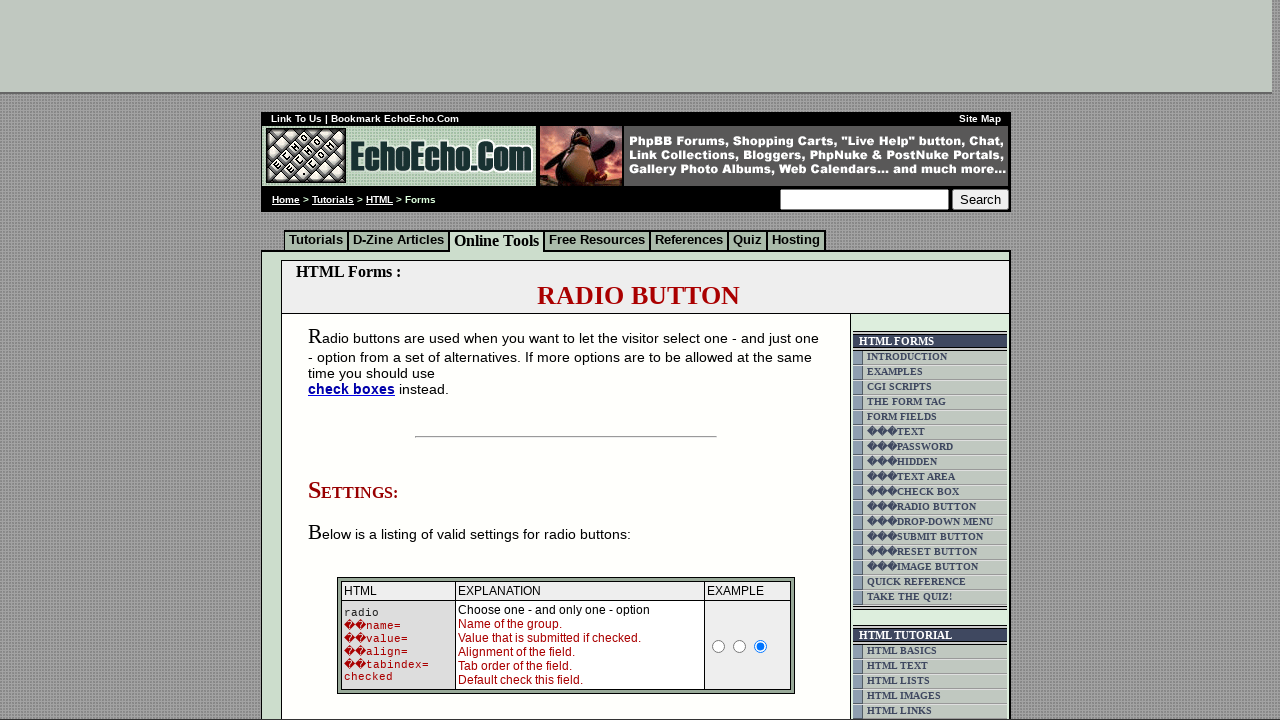

Found 3 radio buttons in the group
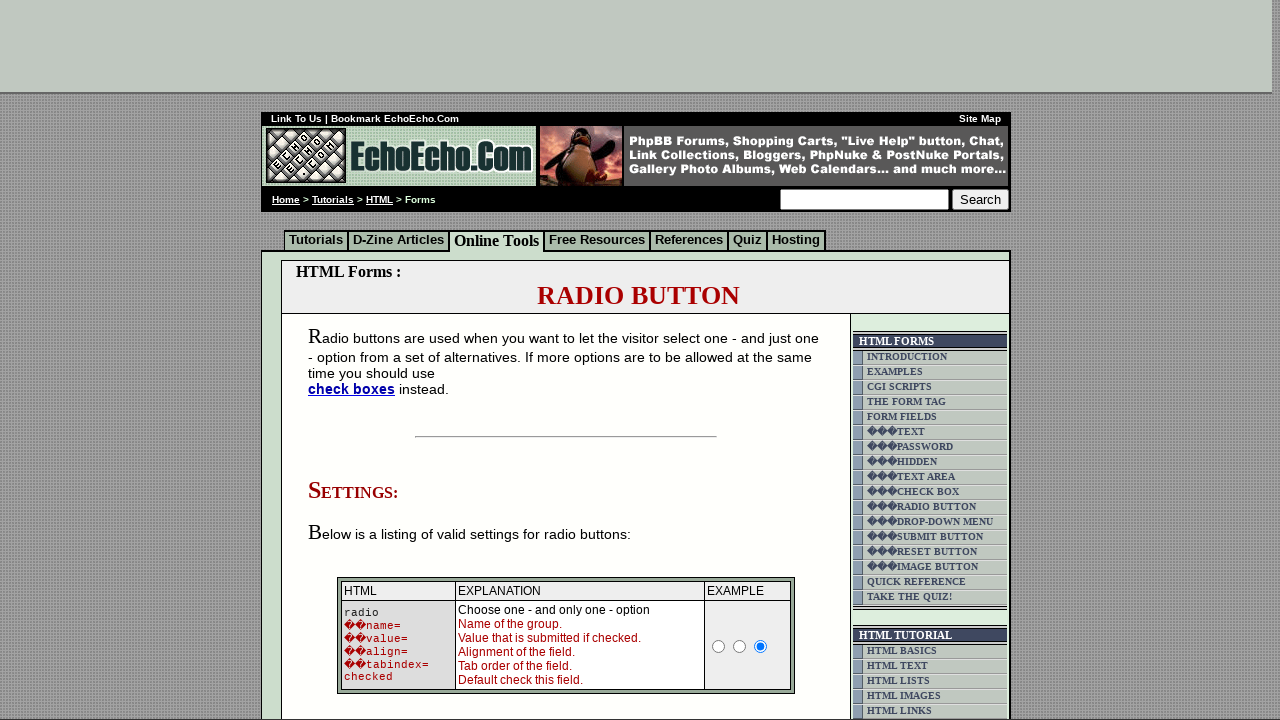

Retrieved radio button at index 0
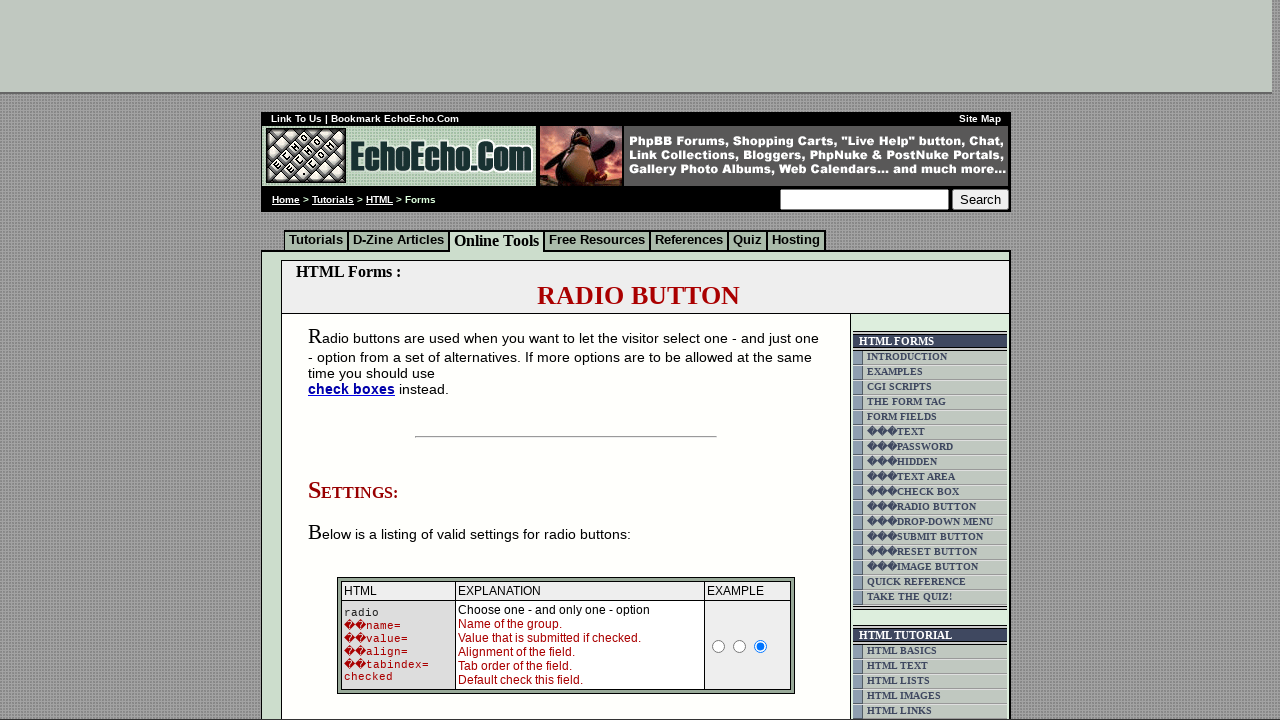

Retrieved value attribute from radio button: 'Milk'
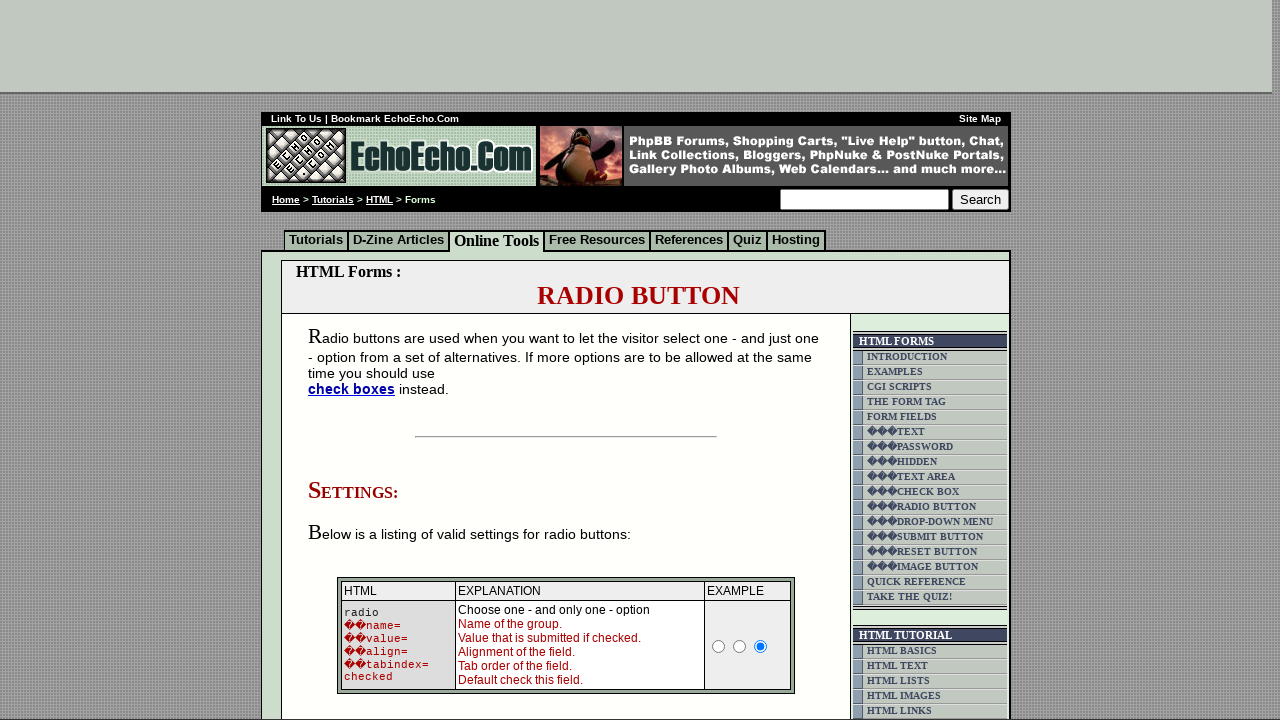

Retrieved radio button at index 1
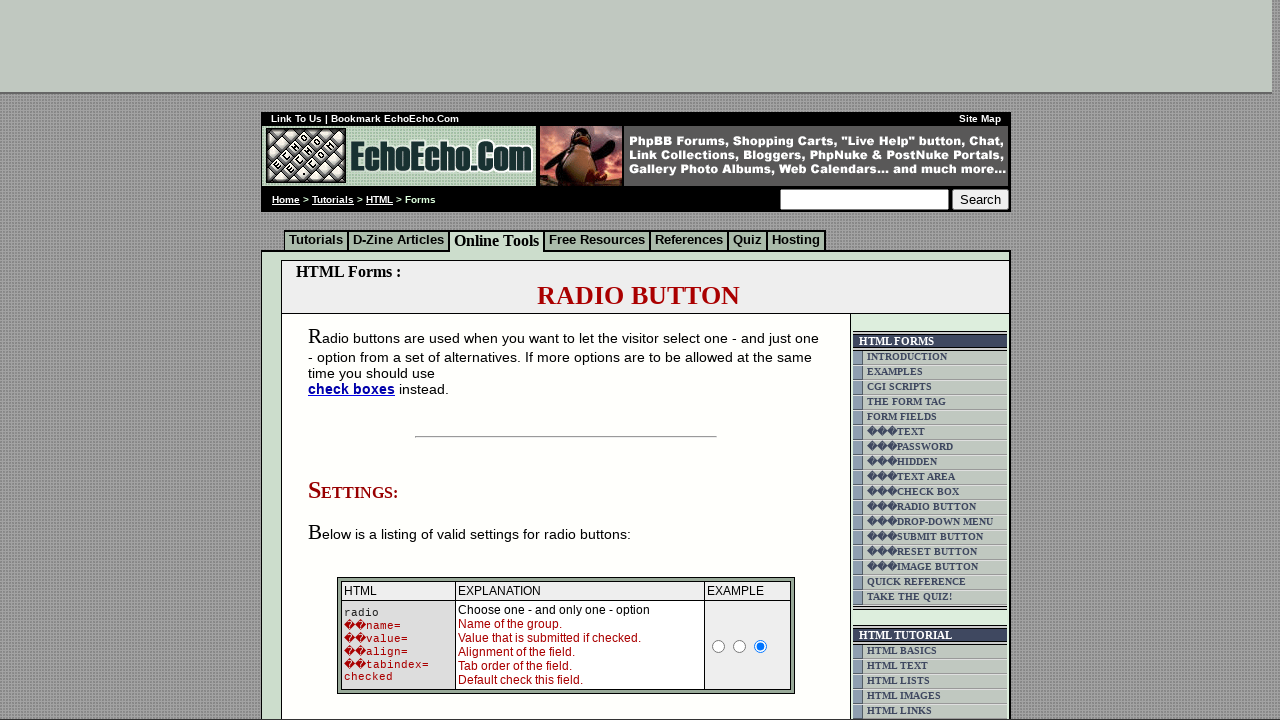

Retrieved value attribute from radio button: 'Butter'
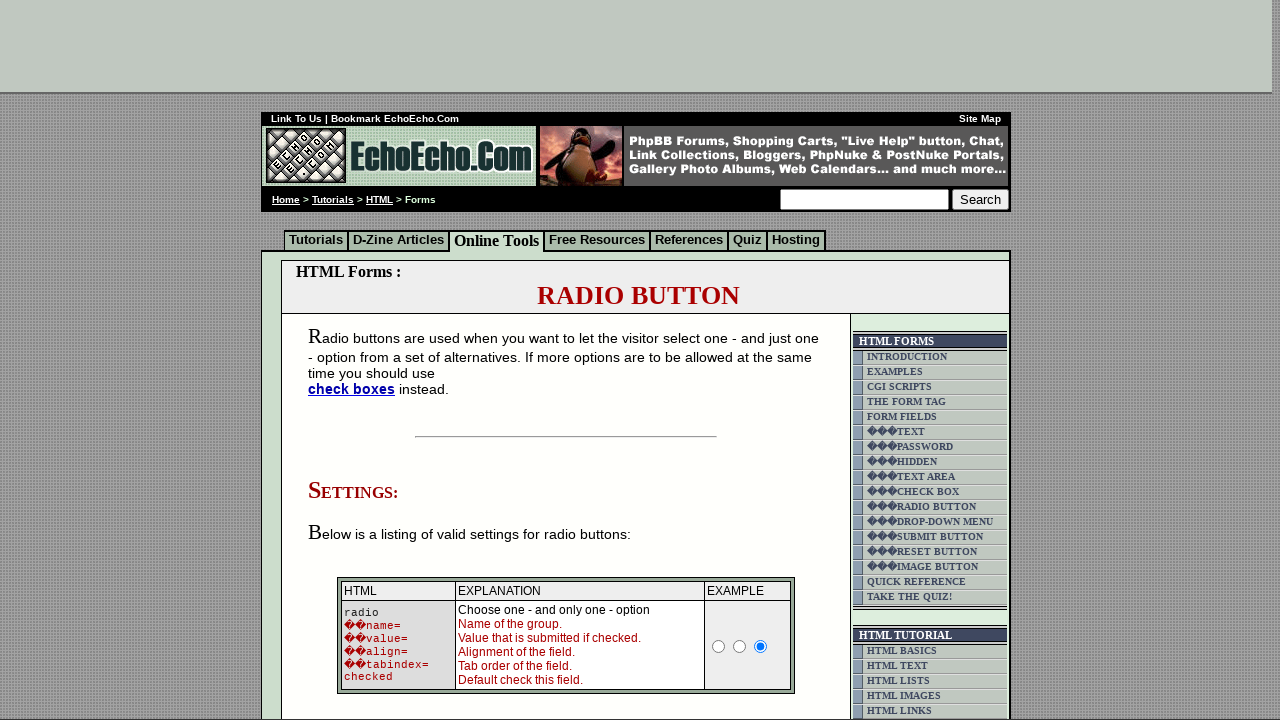

Retrieved radio button at index 2
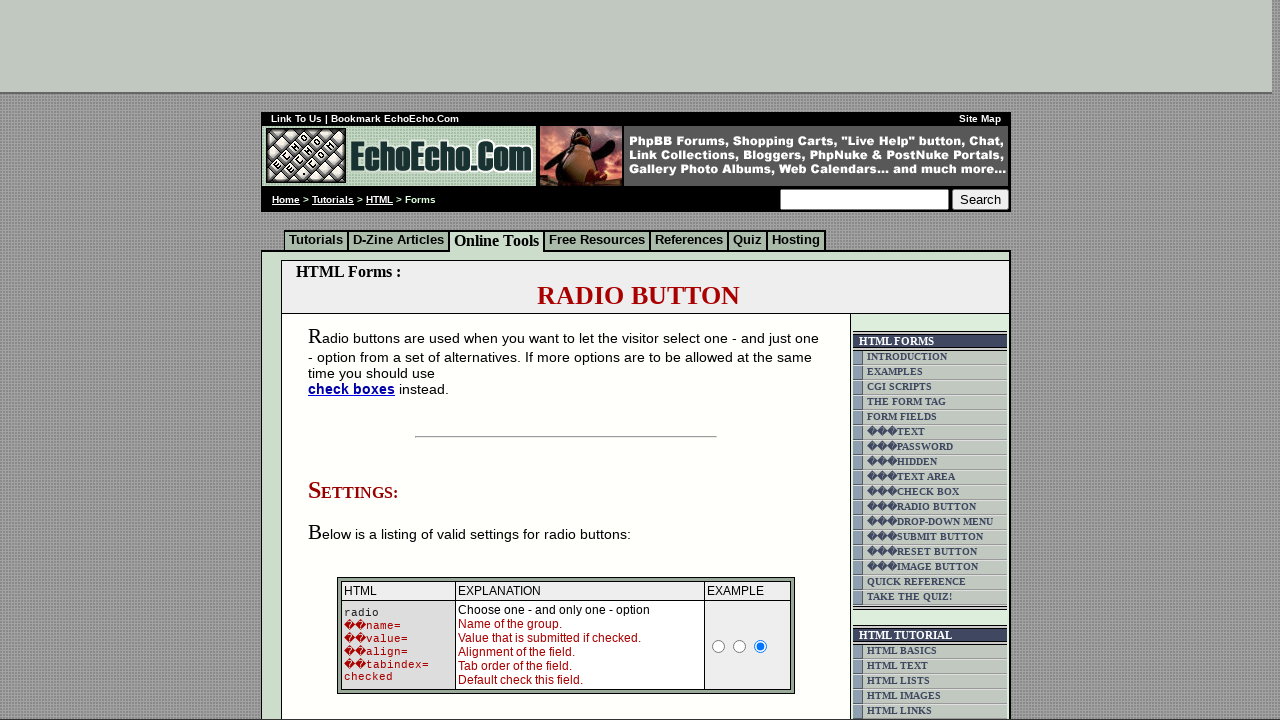

Retrieved value attribute from radio button: 'Cheese'
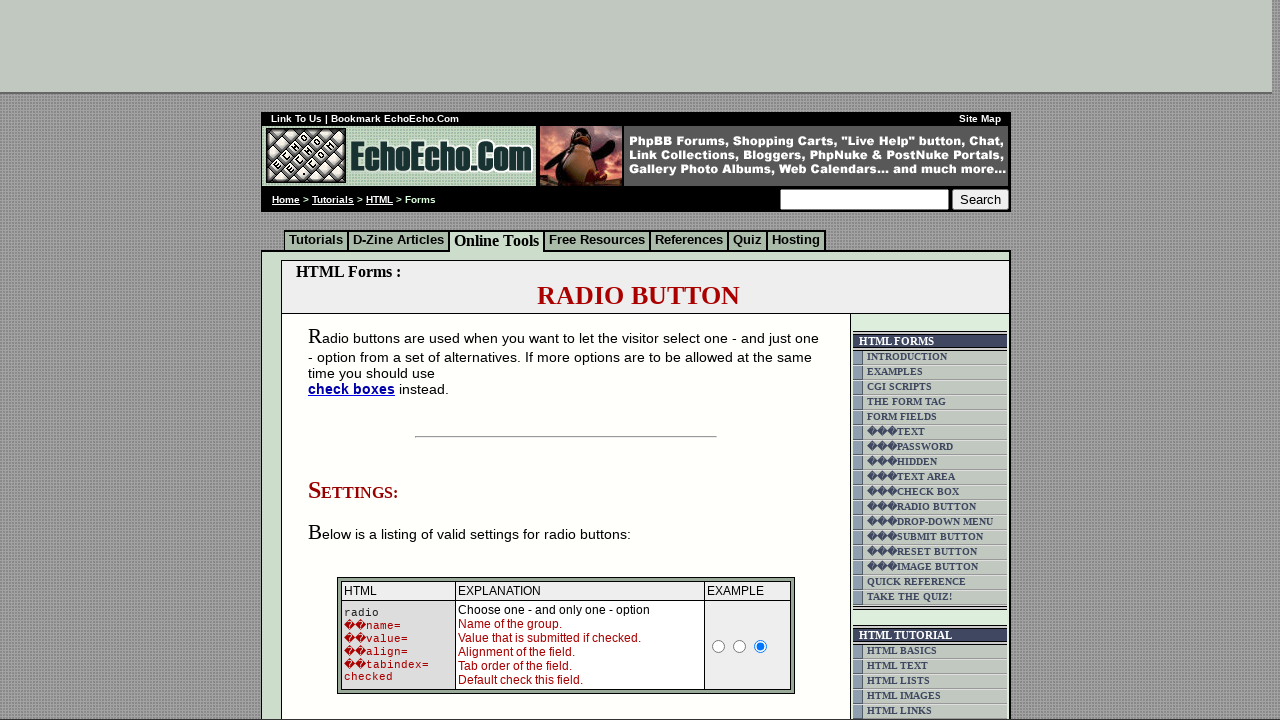

Clicked the 'Cheese' radio button at (356, 360) on input[name='group1'] >> nth=2
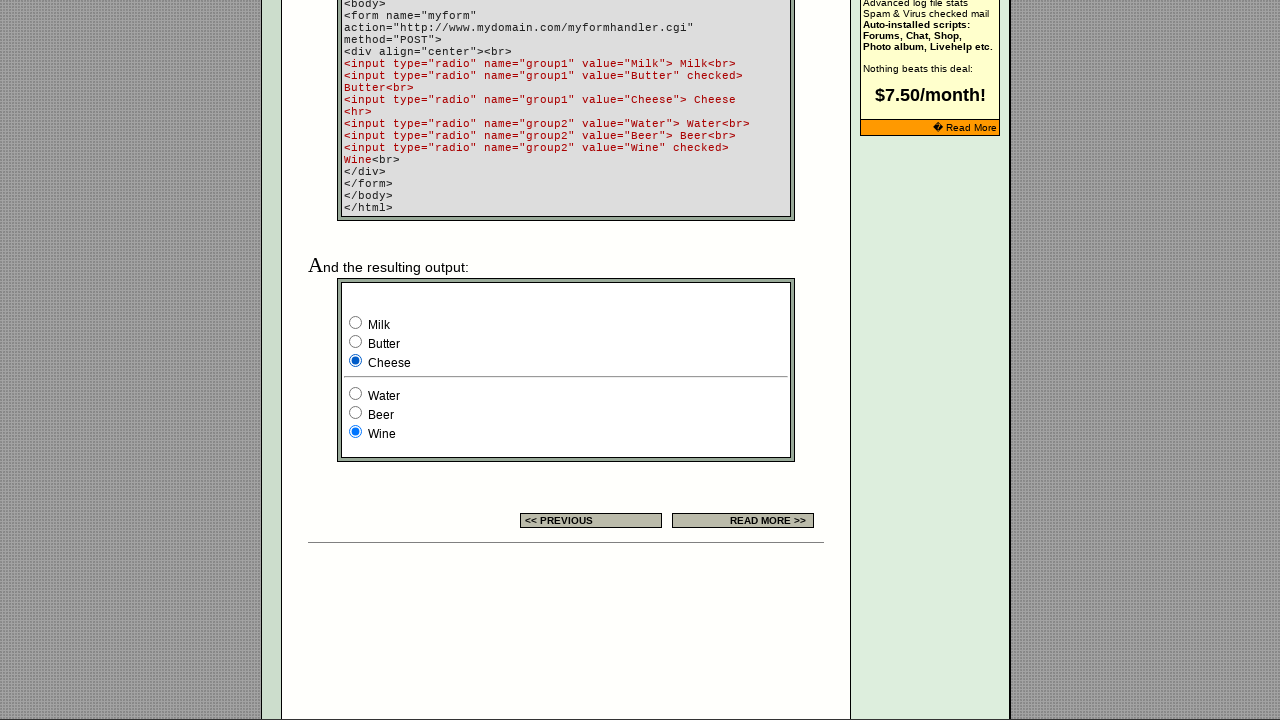

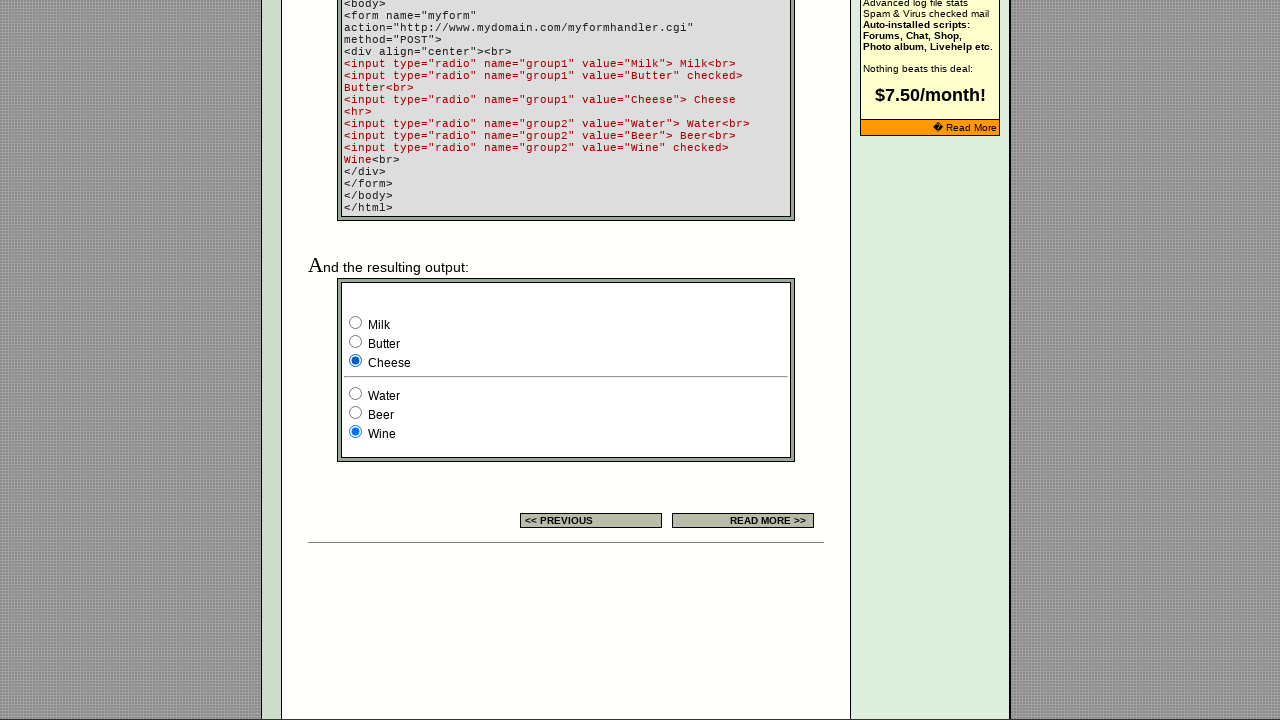